Tests that clicking the "Create a new account" link on the sign-in page redirects the user to the sign-up page at the correct URL.

Starting URL: https://courses.ultimateqa.com/users/sign_in

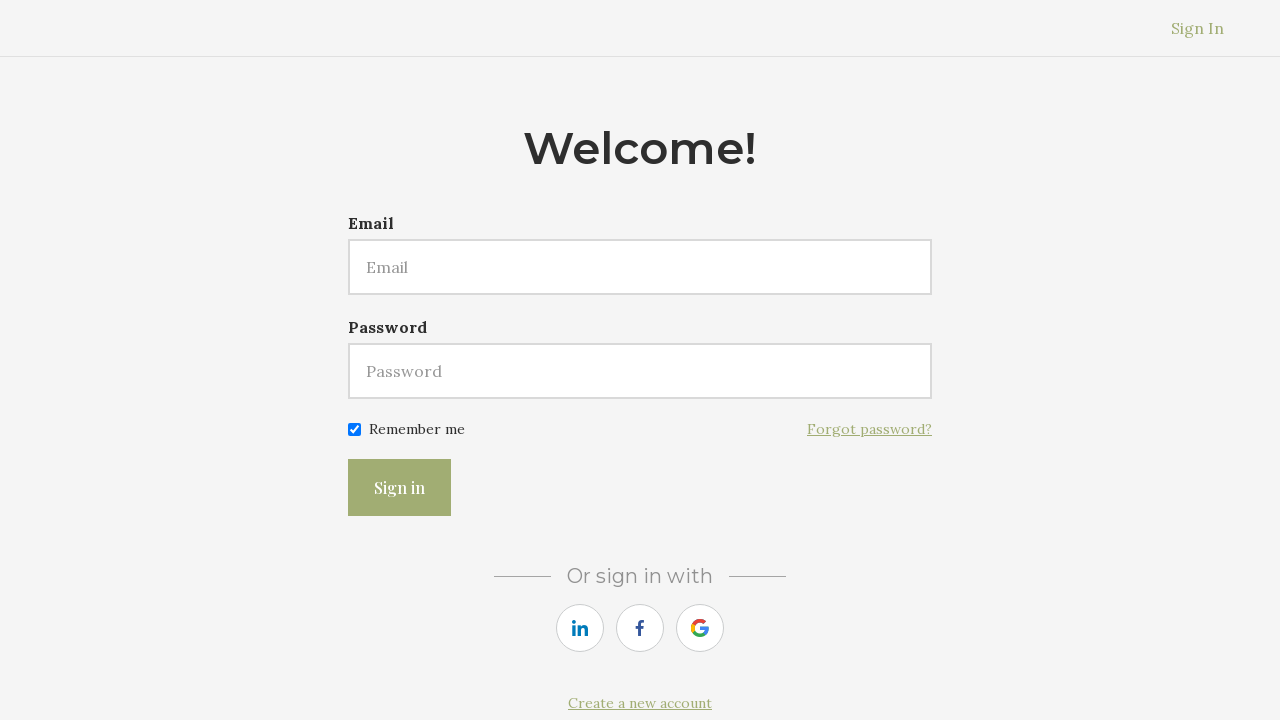

Clicked 'Create a new account' link on sign-in page at (640, 703) on text=Create a new account
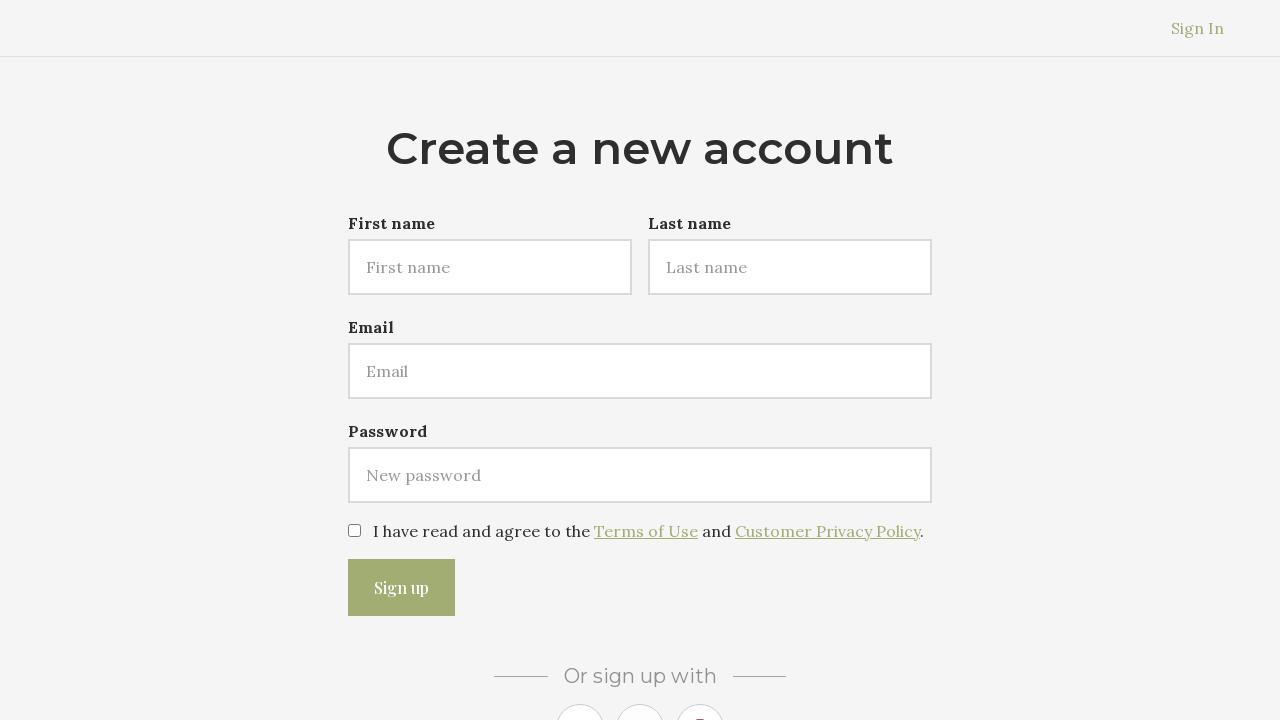

Verified redirect to sign-up page at https://courses.ultimateqa.com/users/sign_up
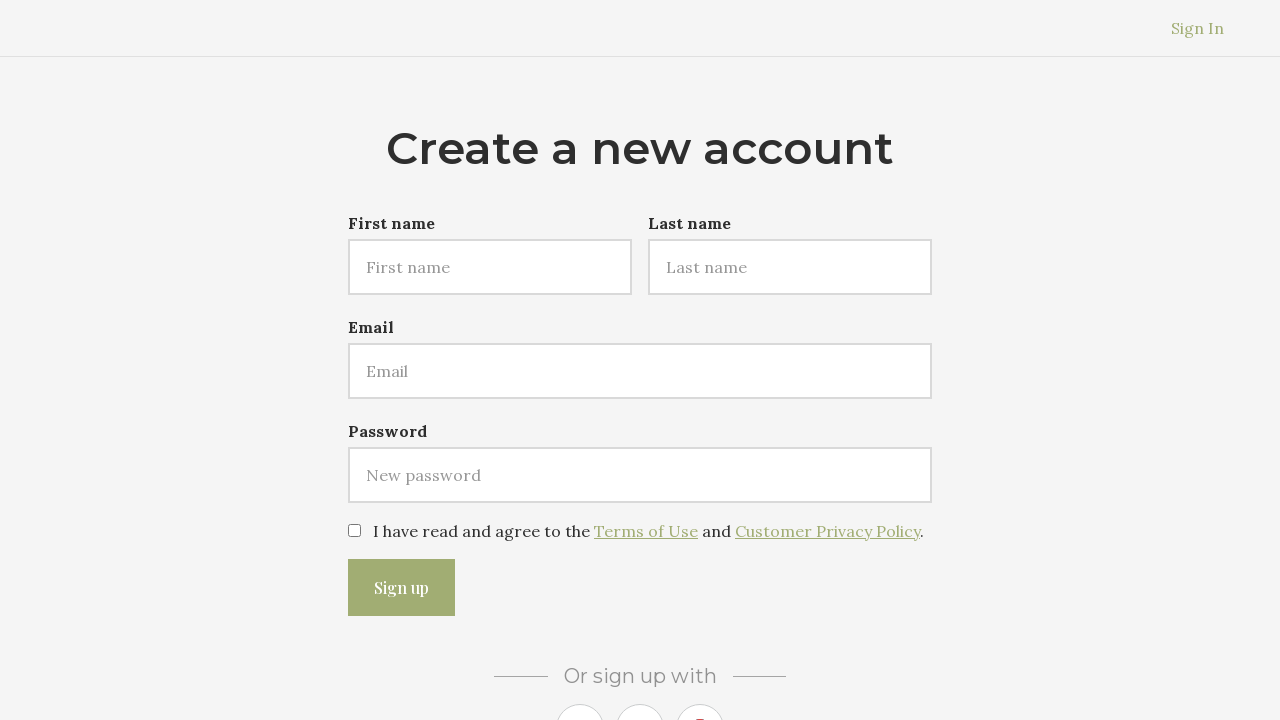

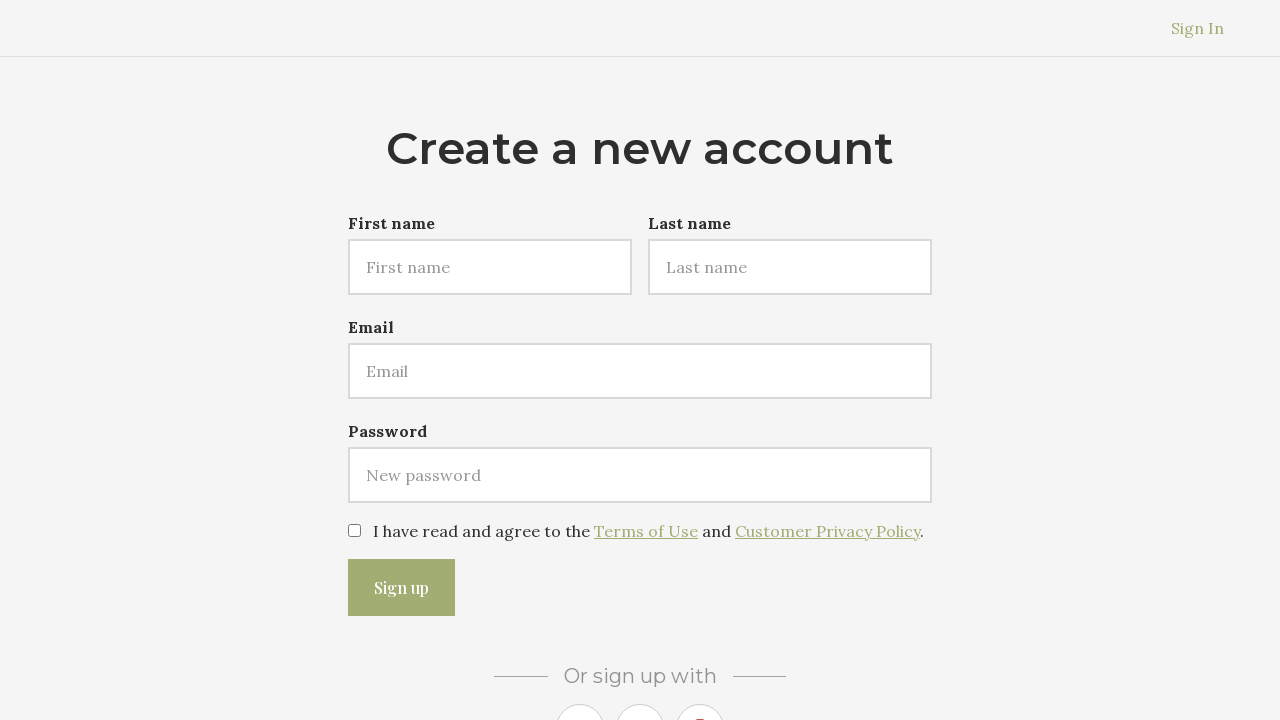